Tests page scrolling functionality by scrolling to different positions on the page and then clicking on the Contact Us link

Starting URL: https://naveenautomationlabs.com/opencart/index.php?route=account/register

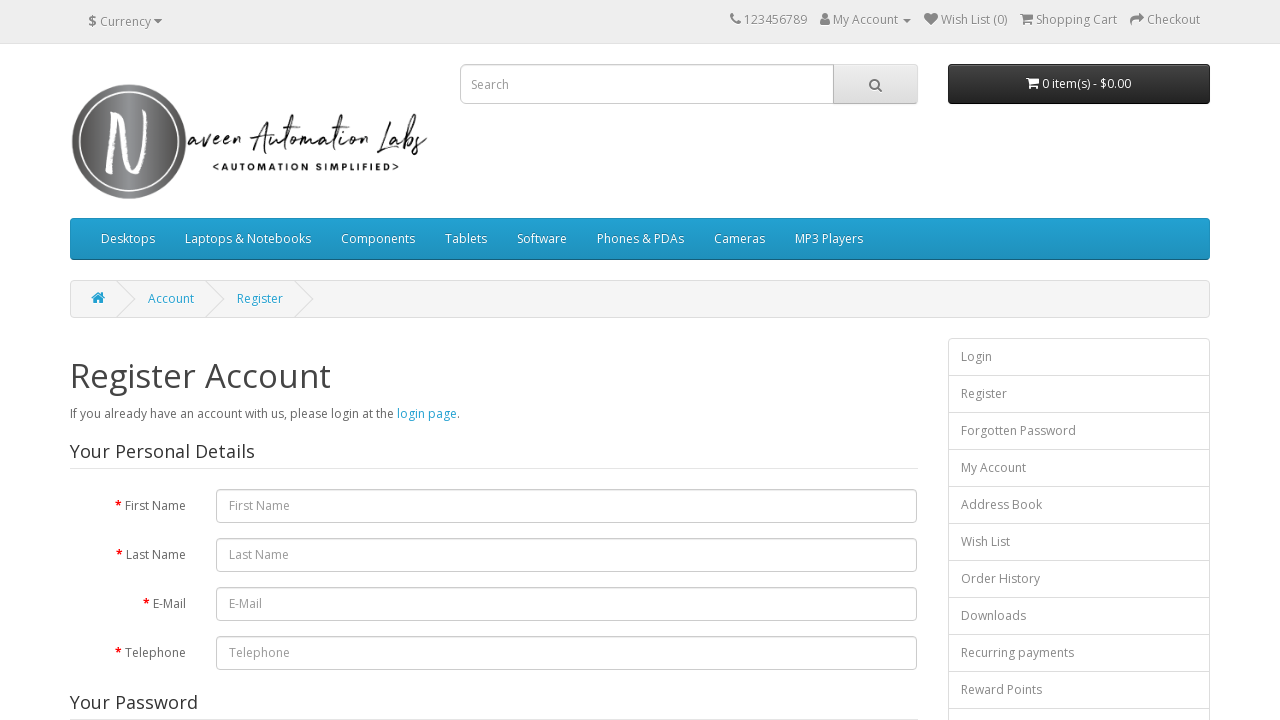

Scrolled to bottom of page using End key
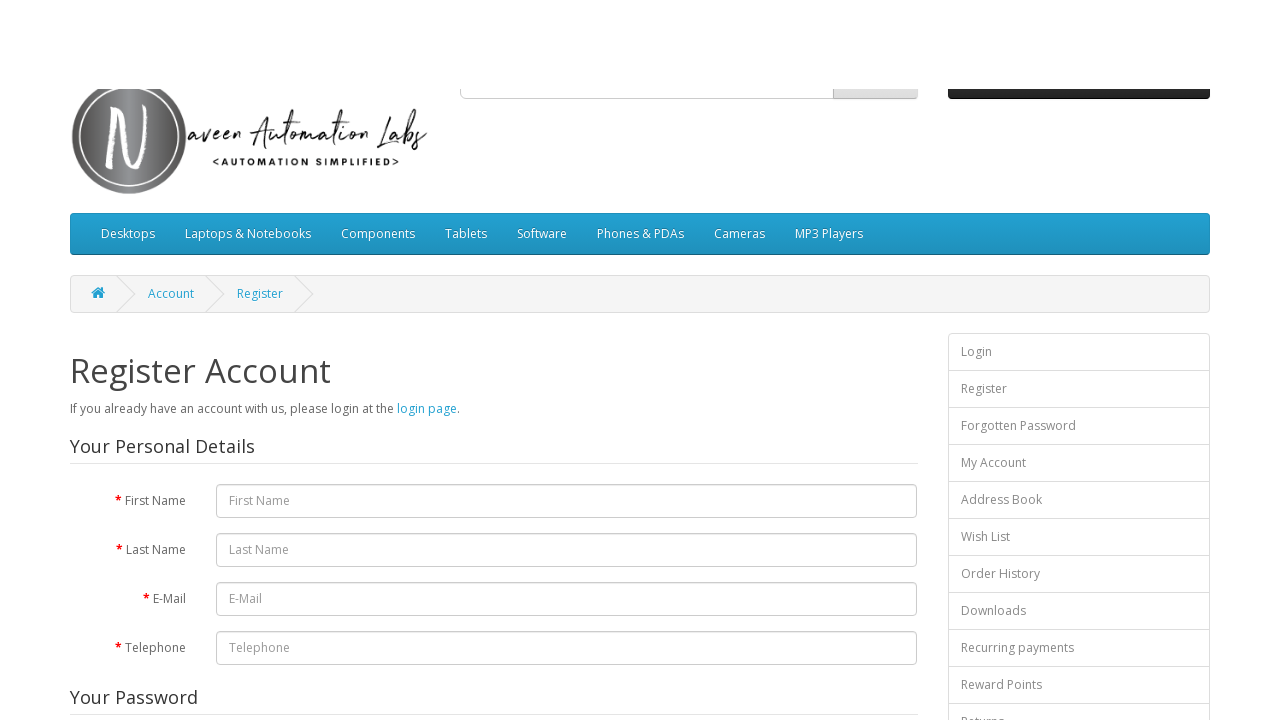

Scrolled to top of page using Home key
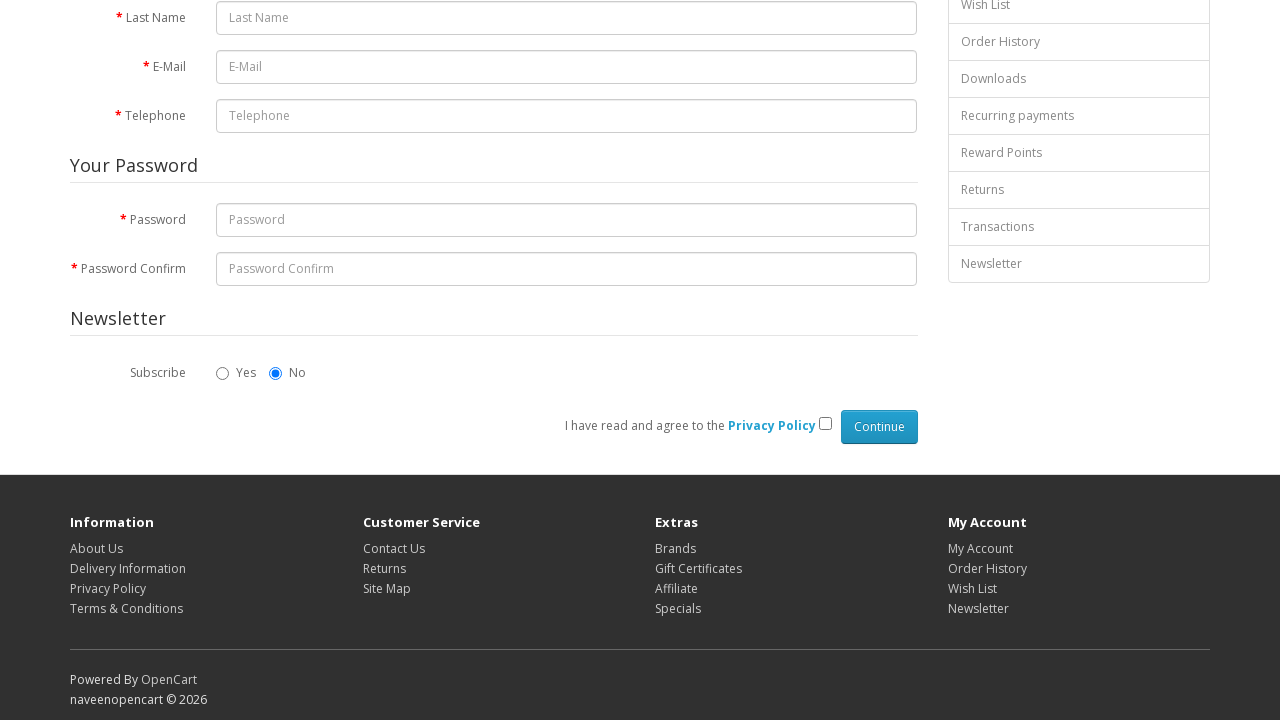

Scrolled to bottom of page again using End key
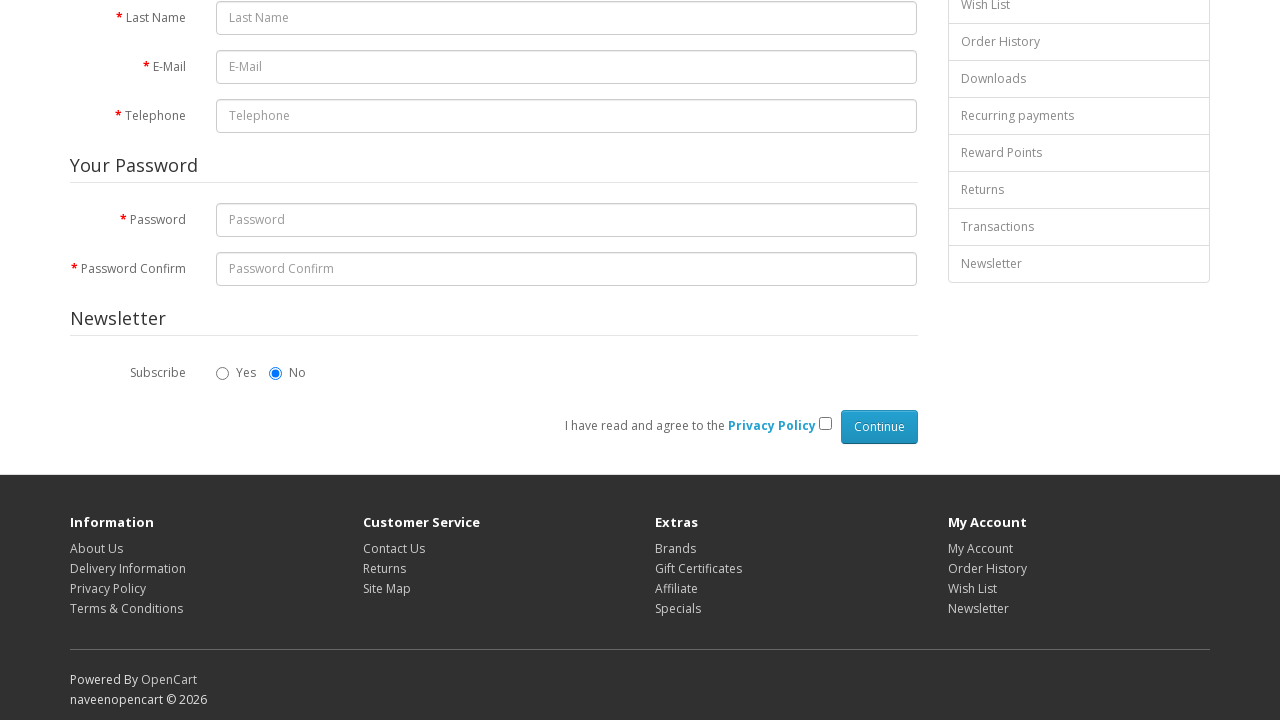

Located Contact Us link on the page
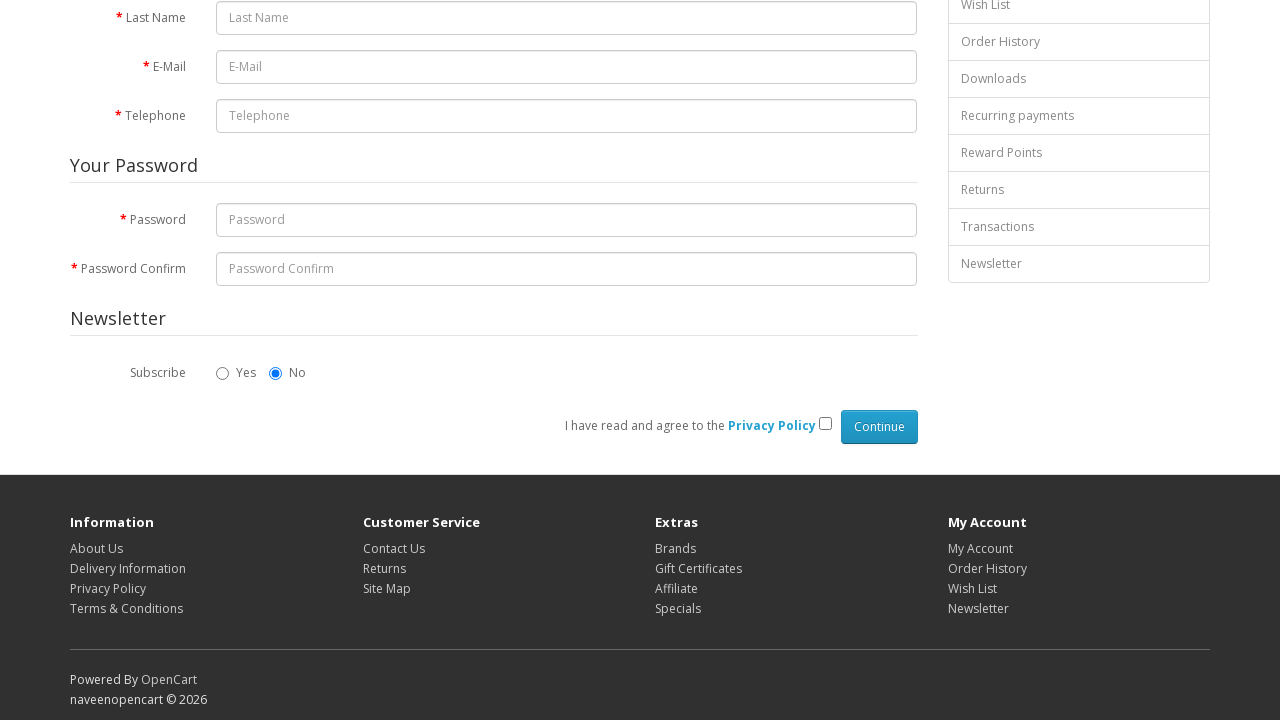

Scrolled Contact Us link into view
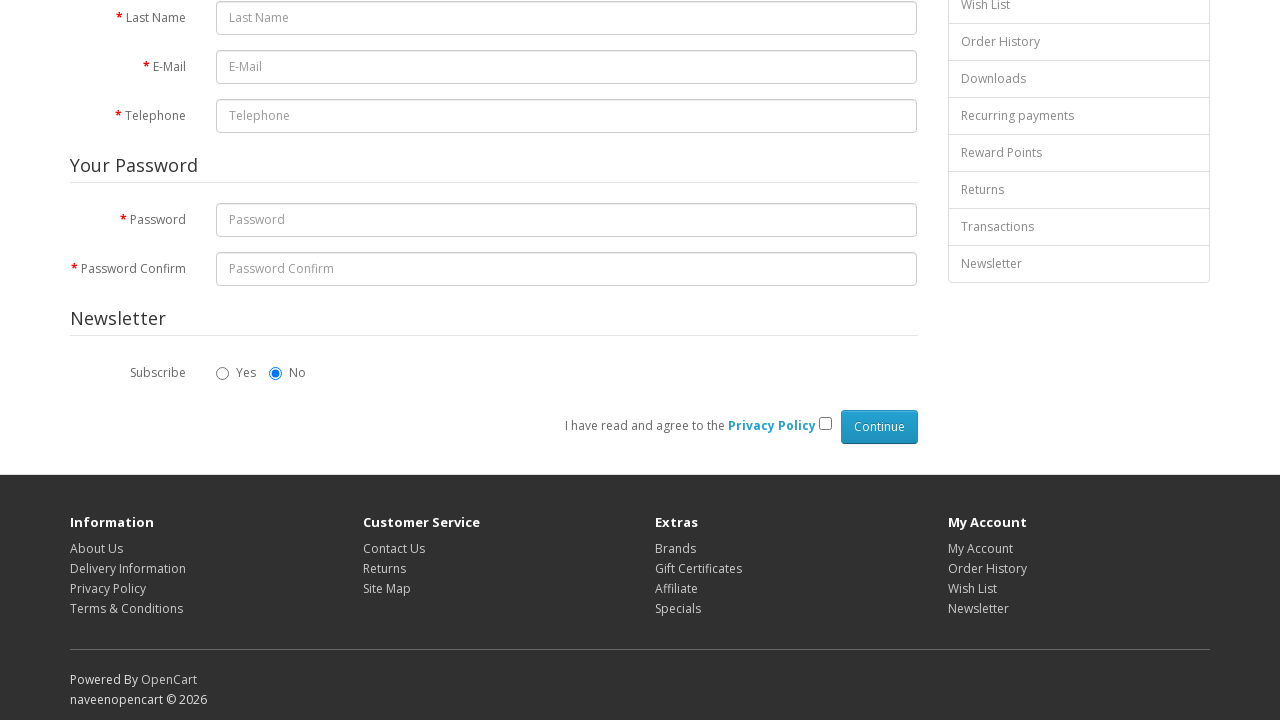

Clicked on Contact Us link at (394, 549) on internal:text="Contact Us"i
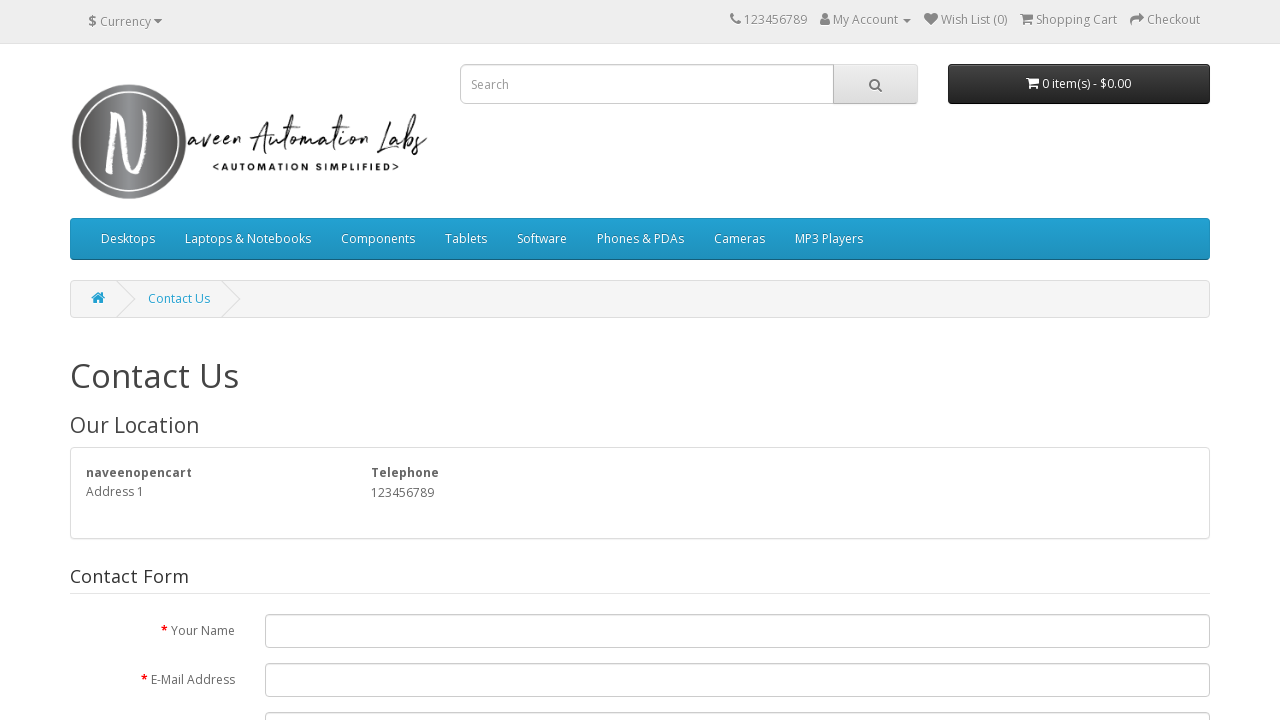

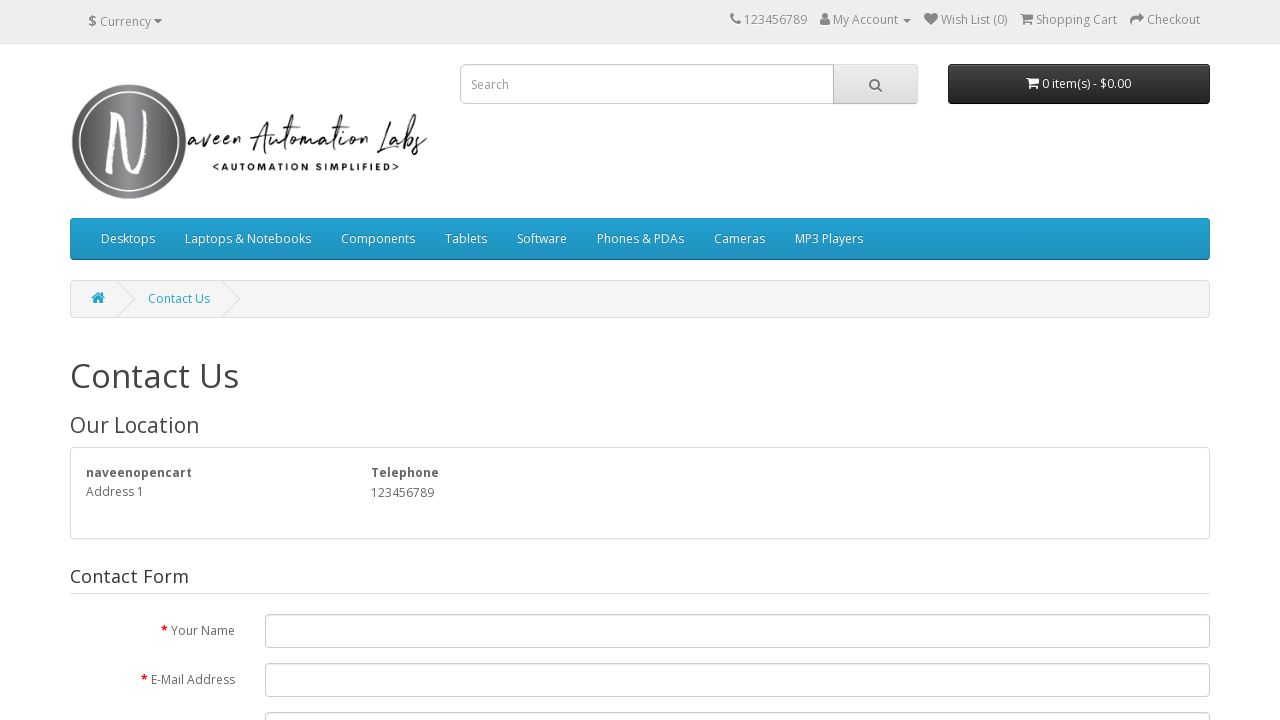